Hovers over the first profile picture and verifies "name: user1" text appears

Starting URL: https://the-internet.herokuapp.com/hovers

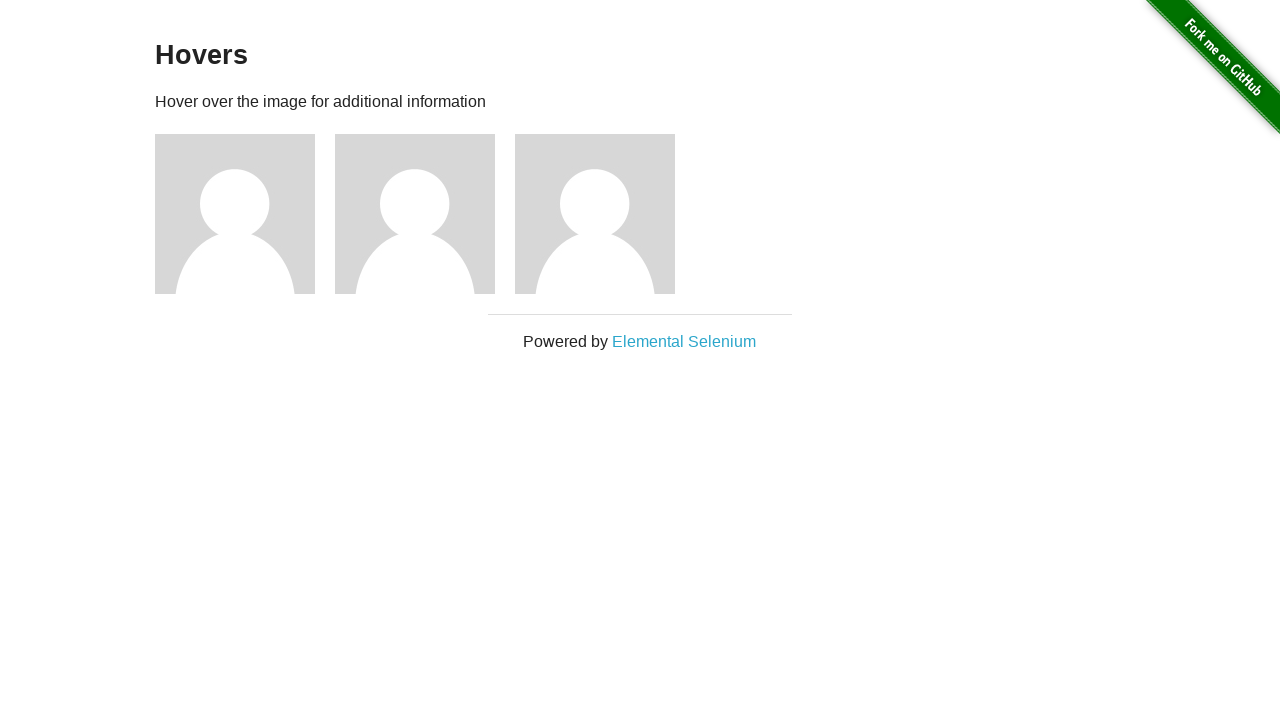

Hovered over the first profile picture at (245, 214) on .figure >> nth=0
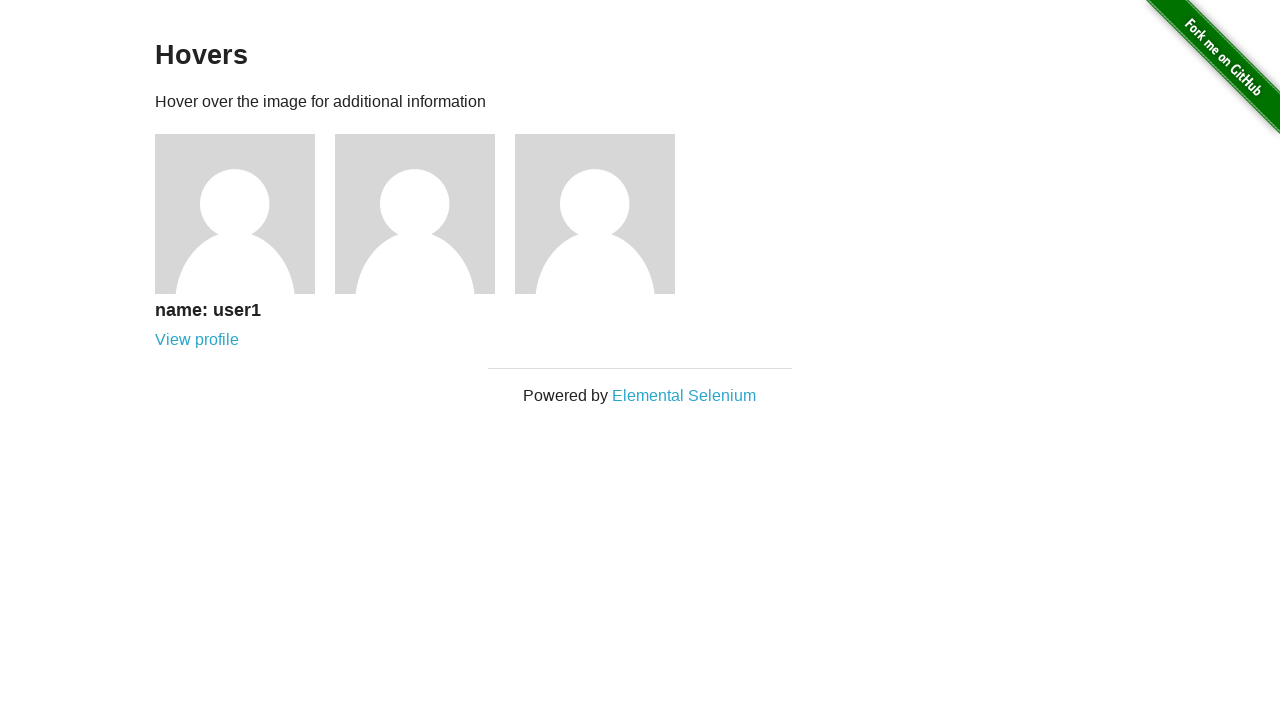

Verified 'name: user1' text appears on first profile picture
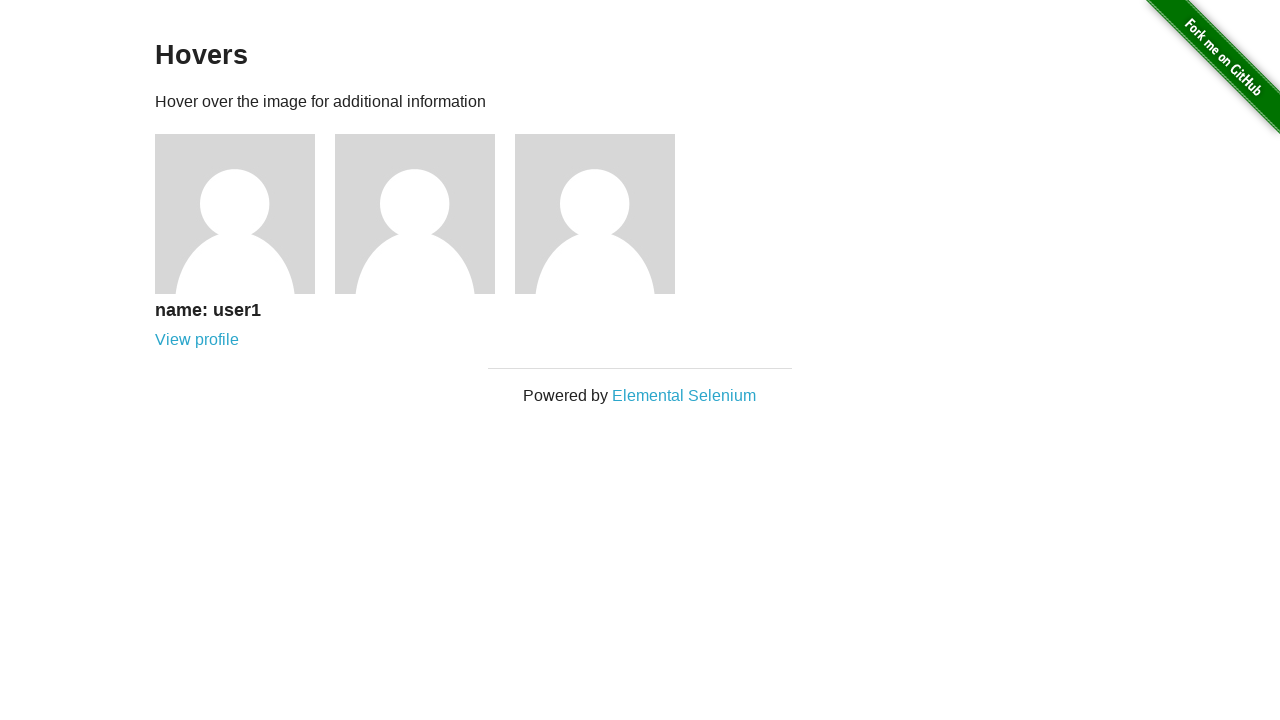

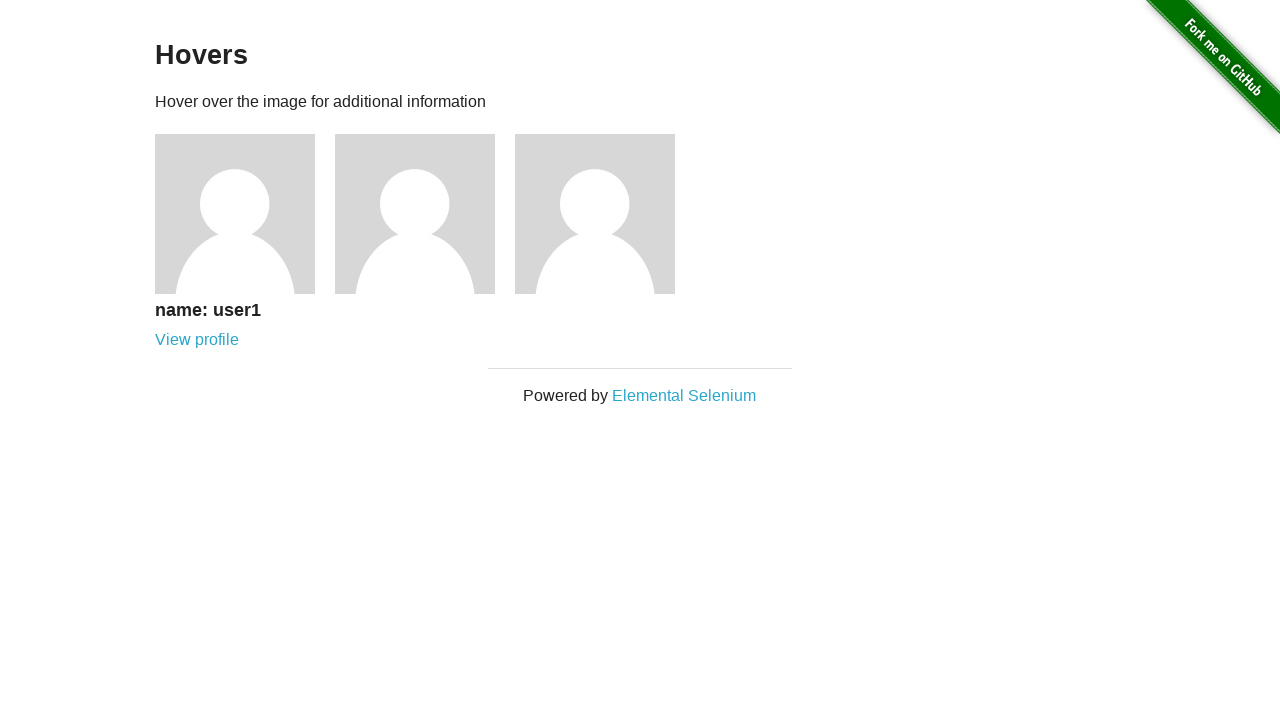